Navigates to the BlackKiwi trend service page and verifies that trending keyword elements are loaded and displayed.

Starting URL: https://blackkiwi.net/service/trend

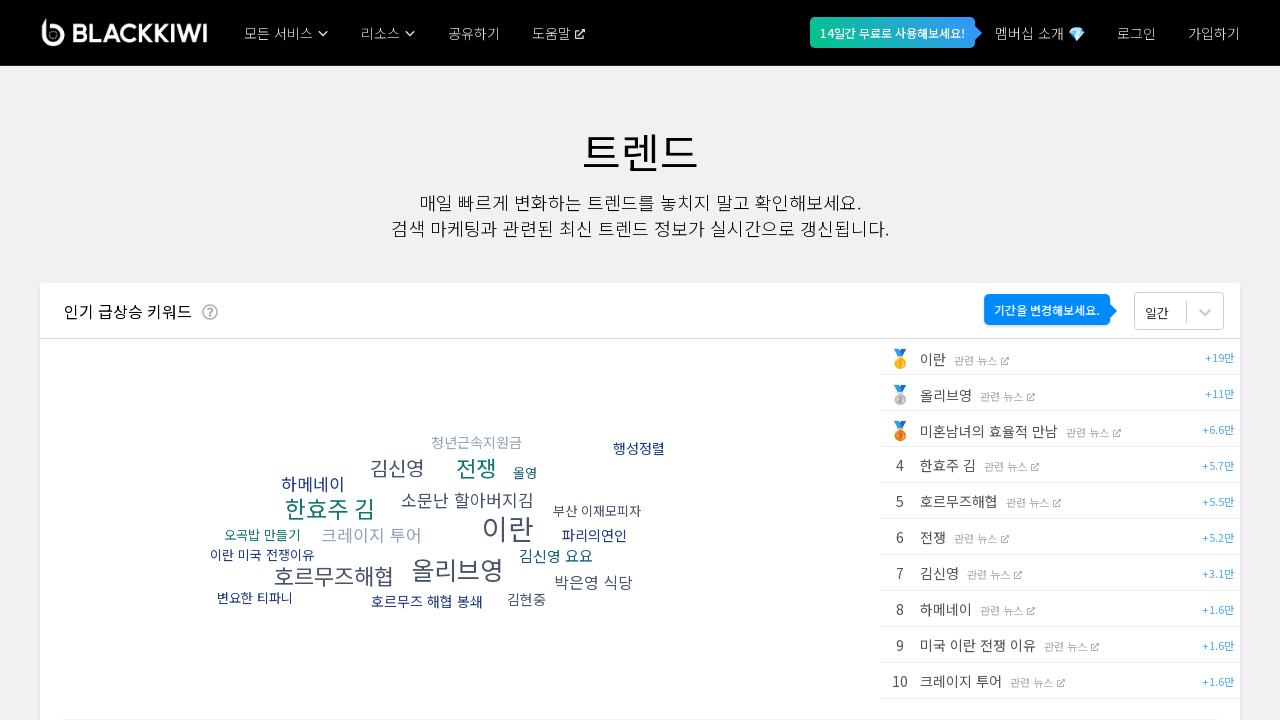

Waited for trending keyword elements to load on BlackKiwi trend service page
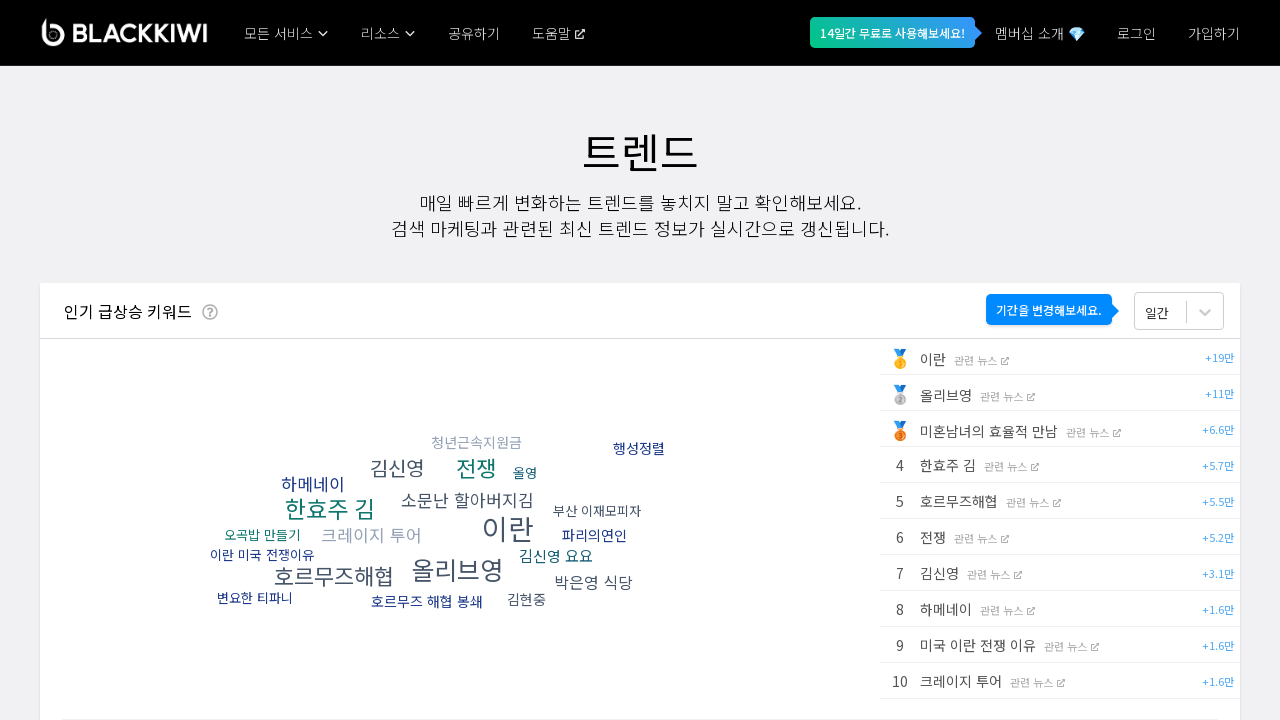

Verified that keyword link elements are present and displayed
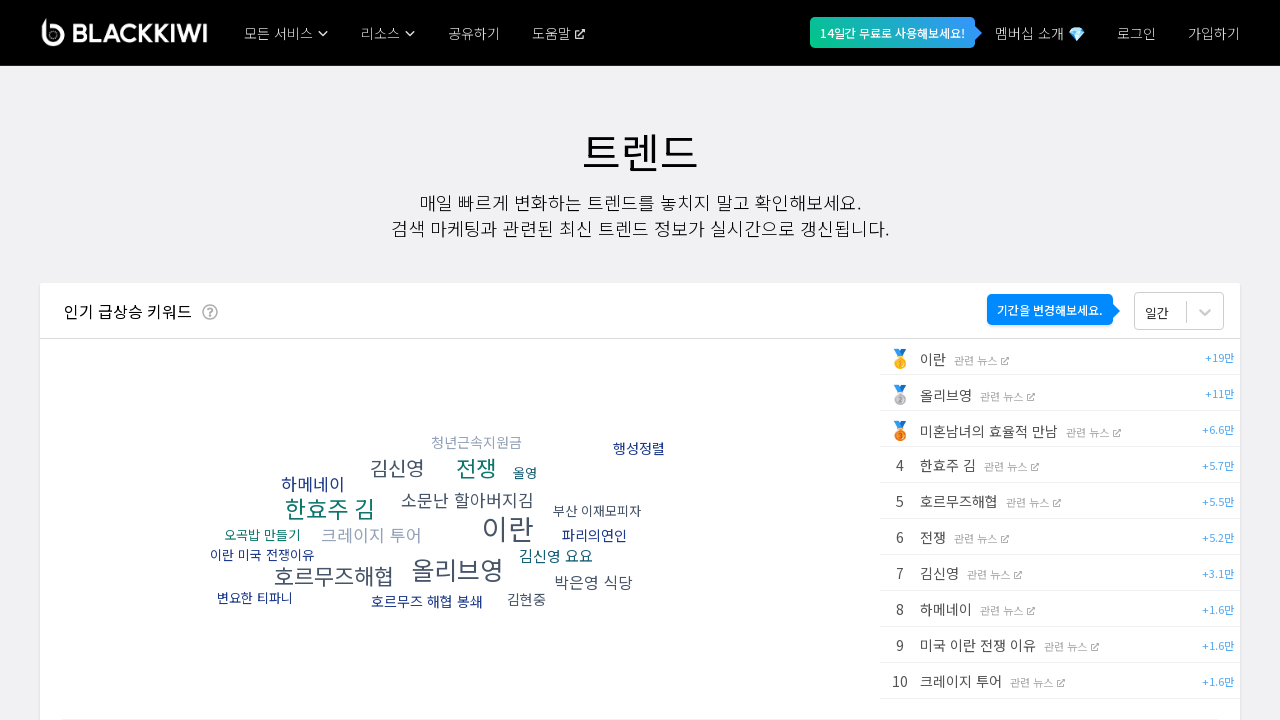

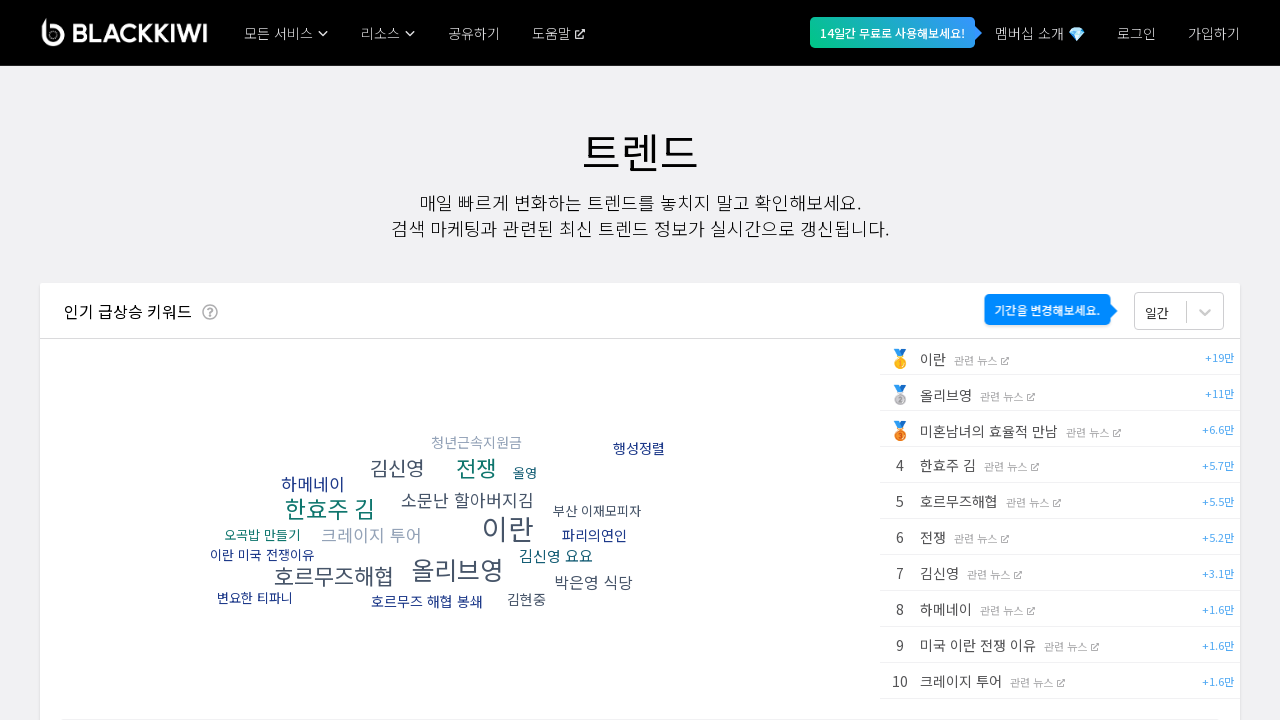